Tests jQuery UI drag and drop functionality by dragging an element and dropping it onto a target element

Starting URL: https://jqueryui.com/resources/demos/droppable/default.html

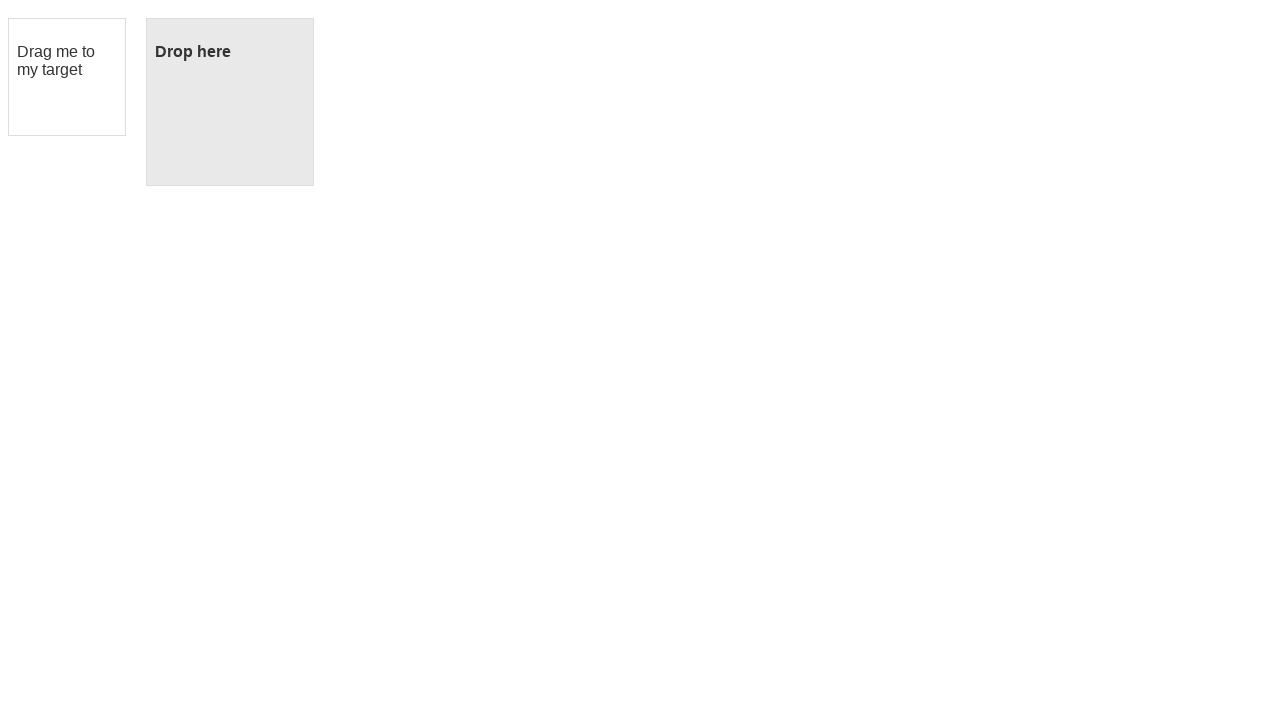

Navigated to jQuery UI droppable demo page
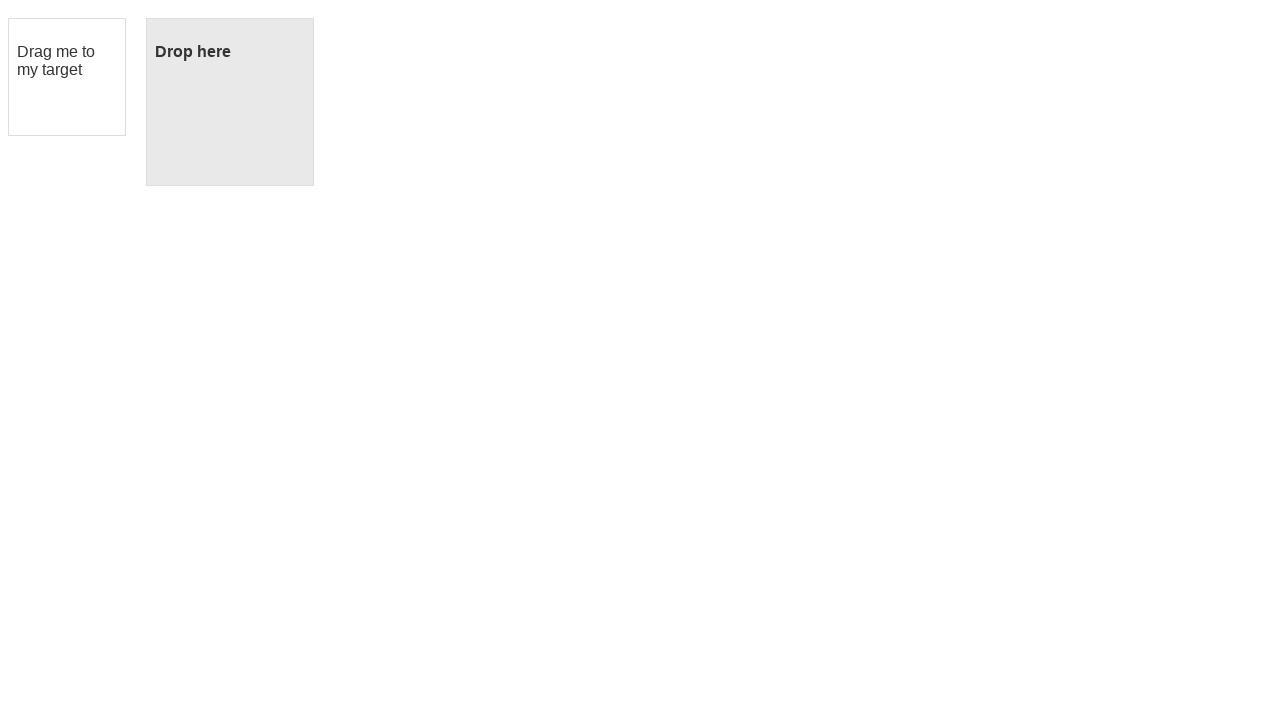

Located draggable element (#draggable)
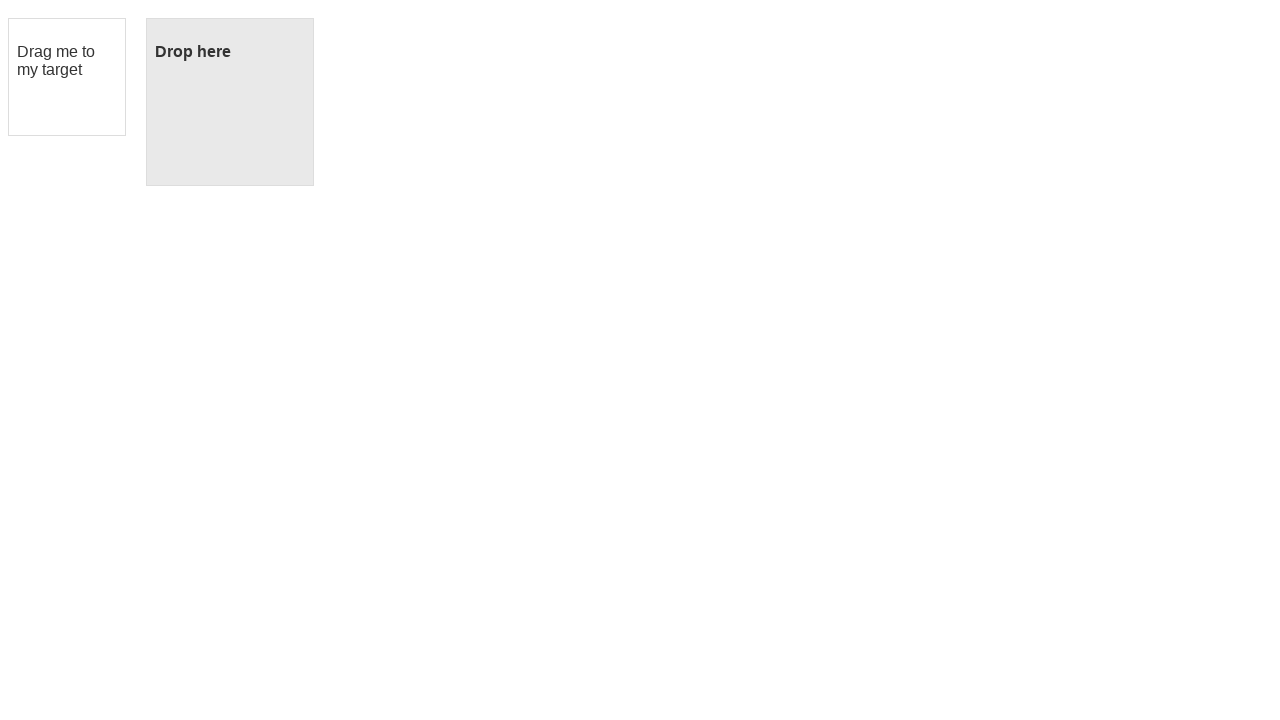

Located droppable element (#droppable)
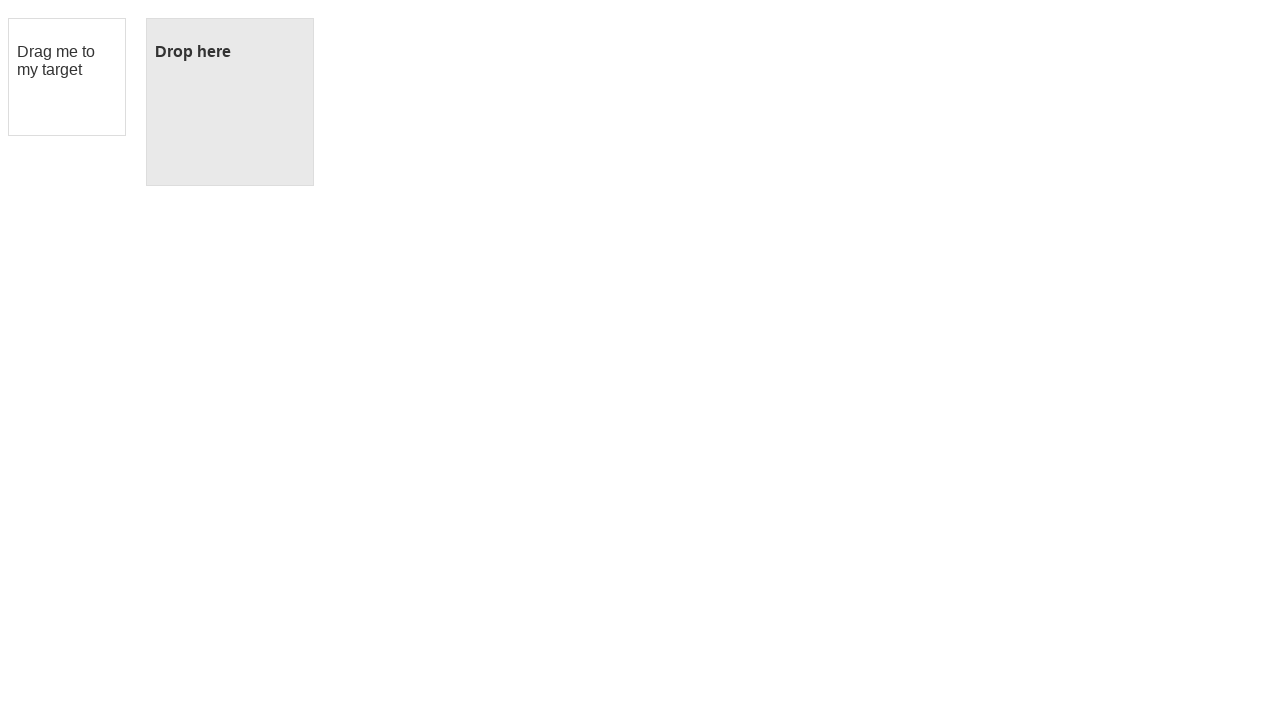

Dragged element onto droppable target at (230, 102)
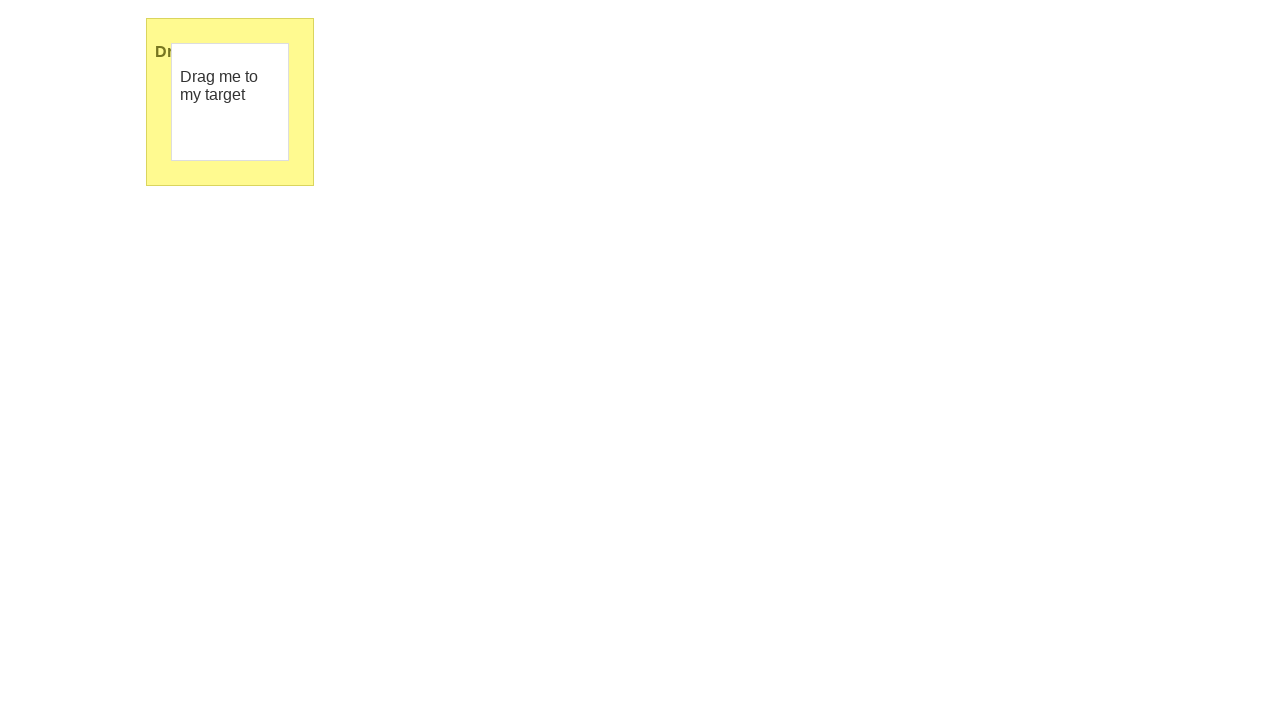

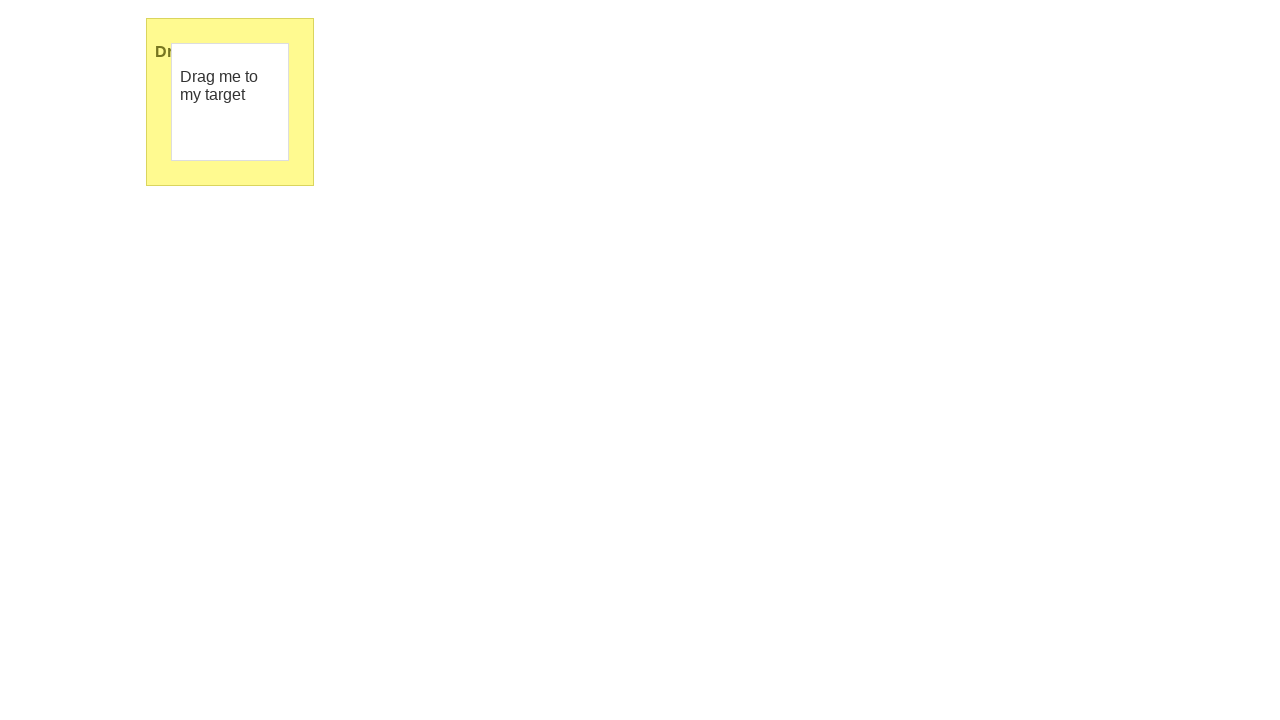